Tests radio button selection functionality by selecting a color and sport option, then verifying the selections are properly checked.

Starting URL: https://practice.expandtesting.com/radio-buttons

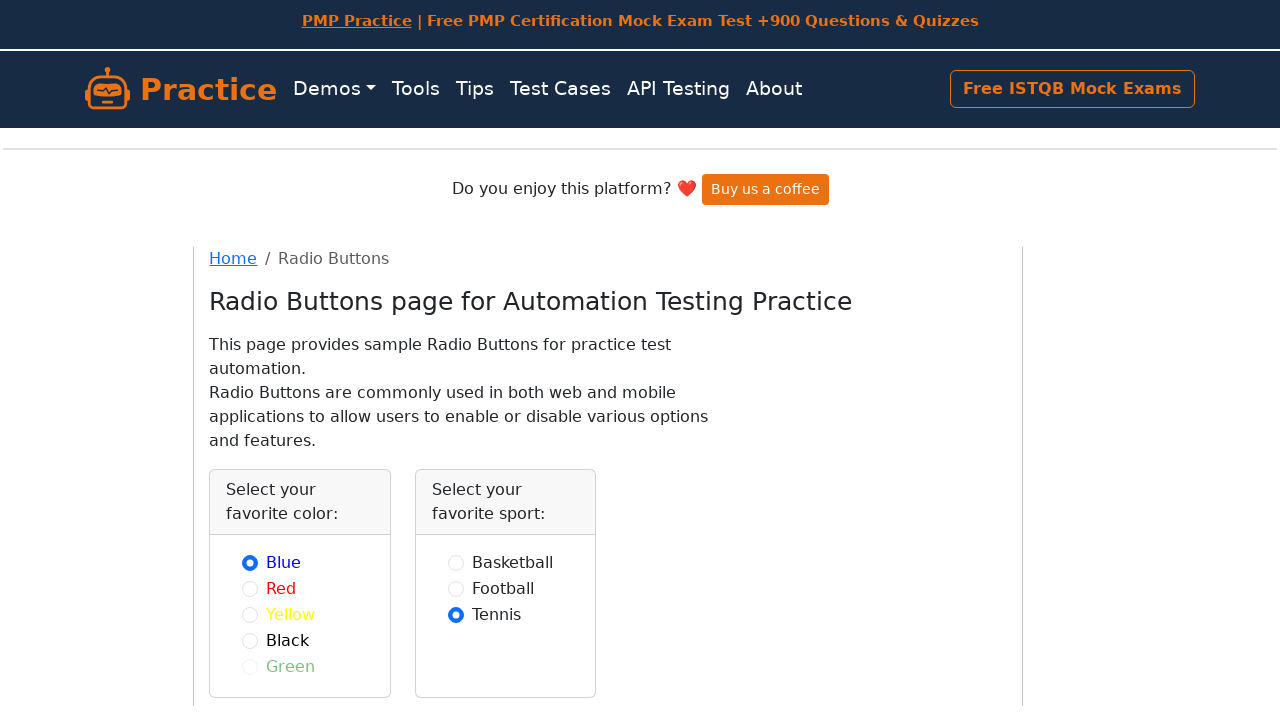

Clicked blue color radio button at (250, 562) on input[name="color"][value="blue"]
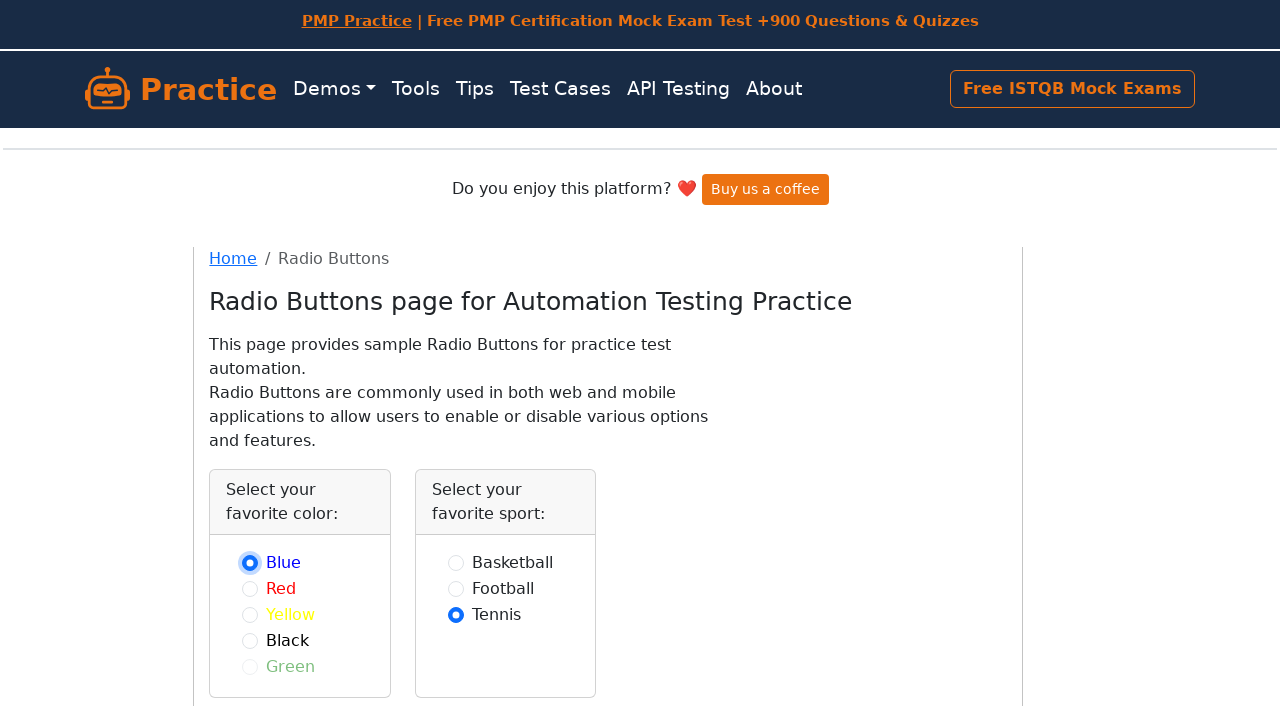

Verified blue color radio button is checked
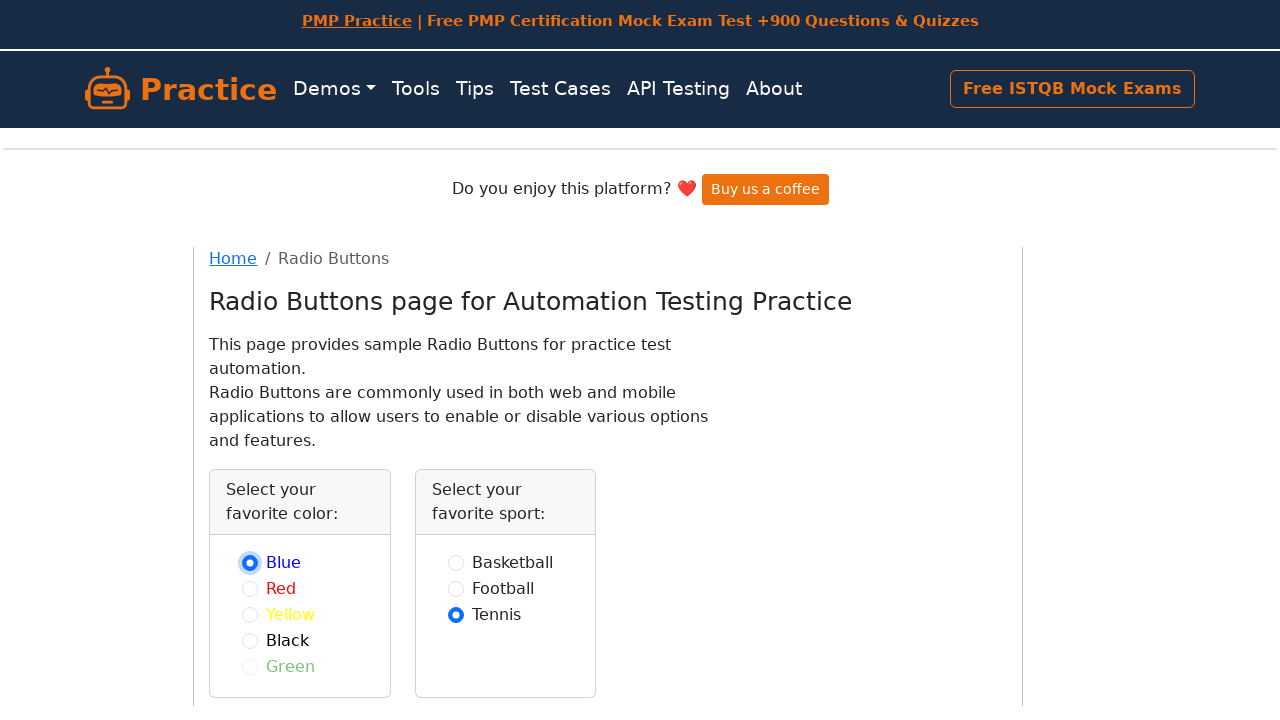

Clicked football sport radio button at (456, 588) on input[name="sport"][value="football"]
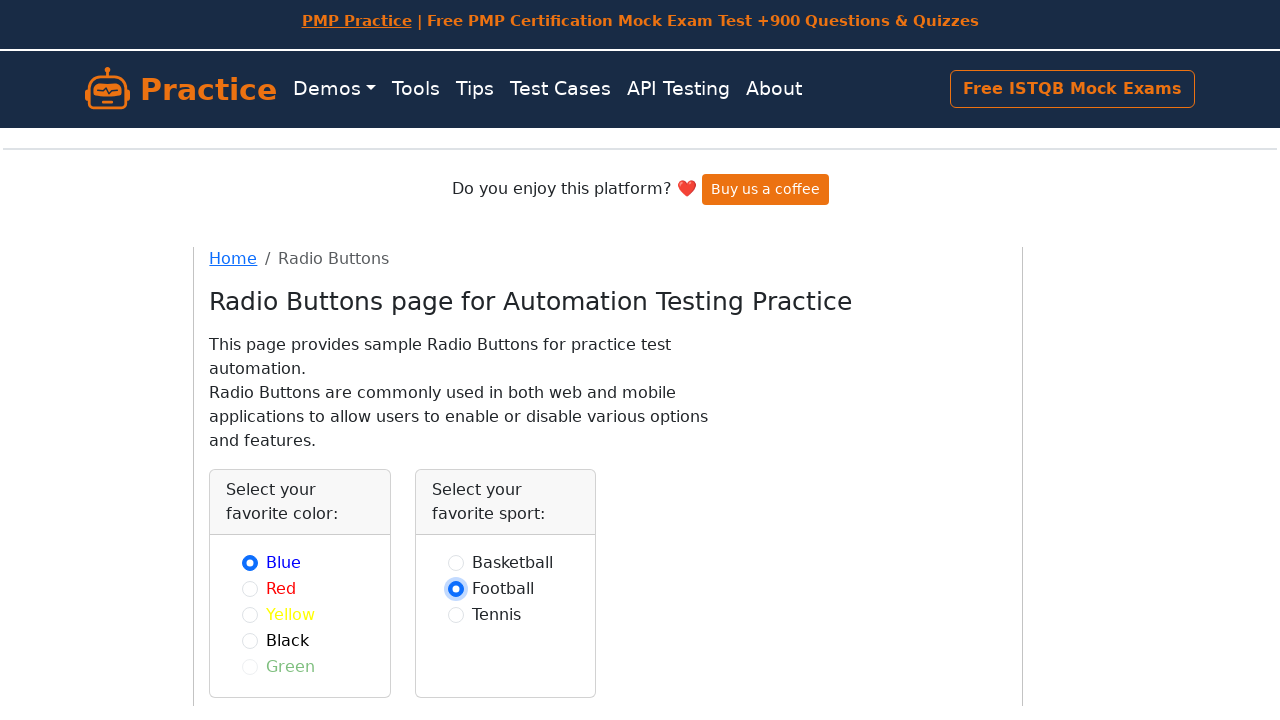

Verified football sport radio button is checked
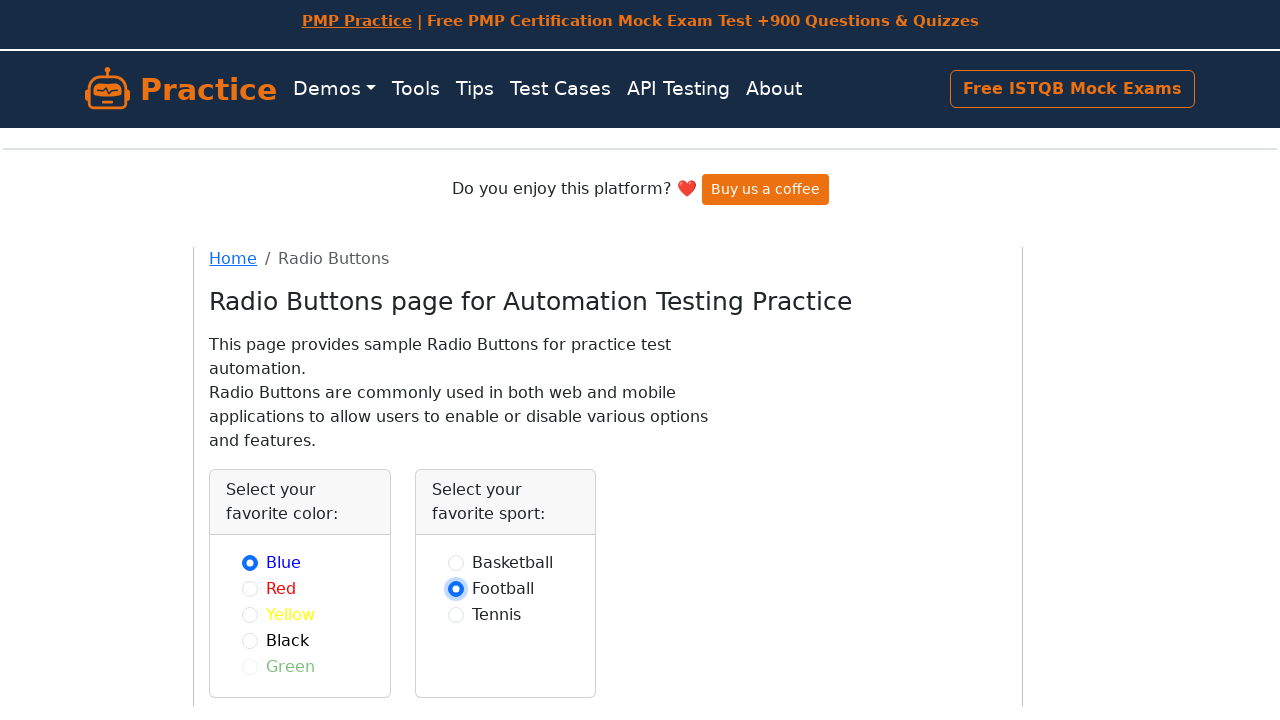

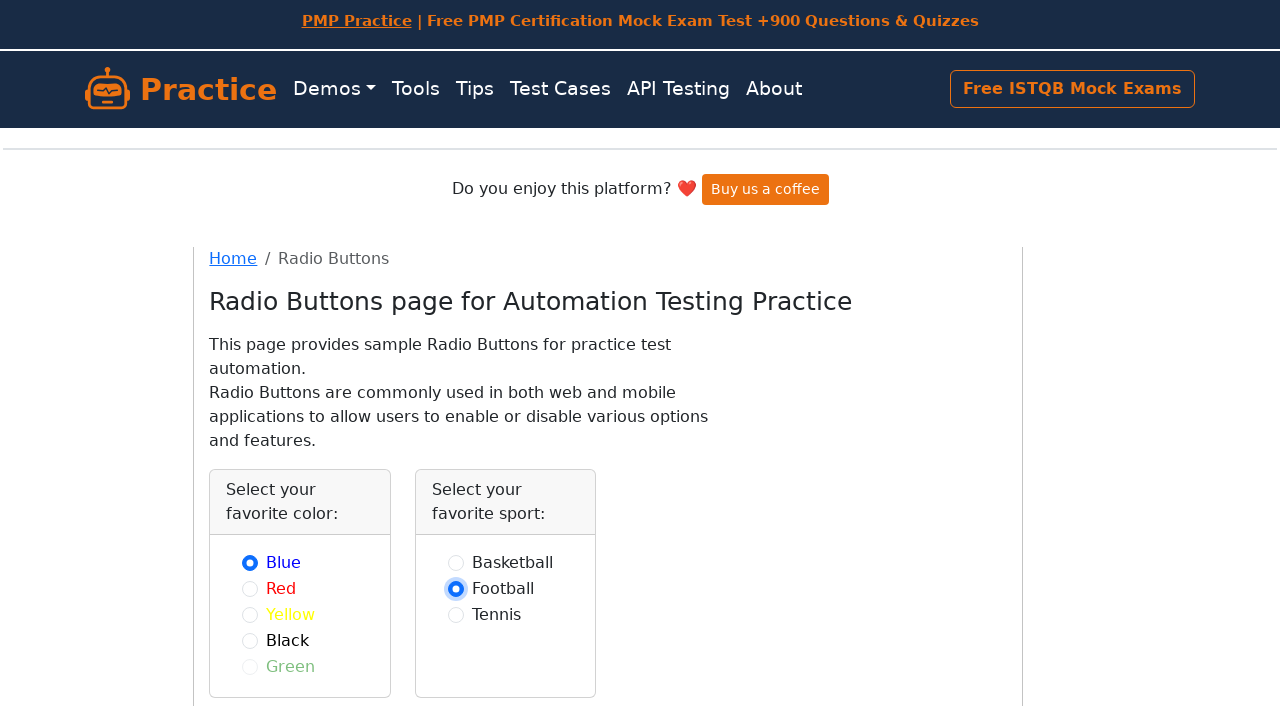